Tests navigation to GitHub Enterprise page by hovering over Solutions menu in the header and clicking the Enterprise link, then verifying the page content and URL

Starting URL: https://github.com/

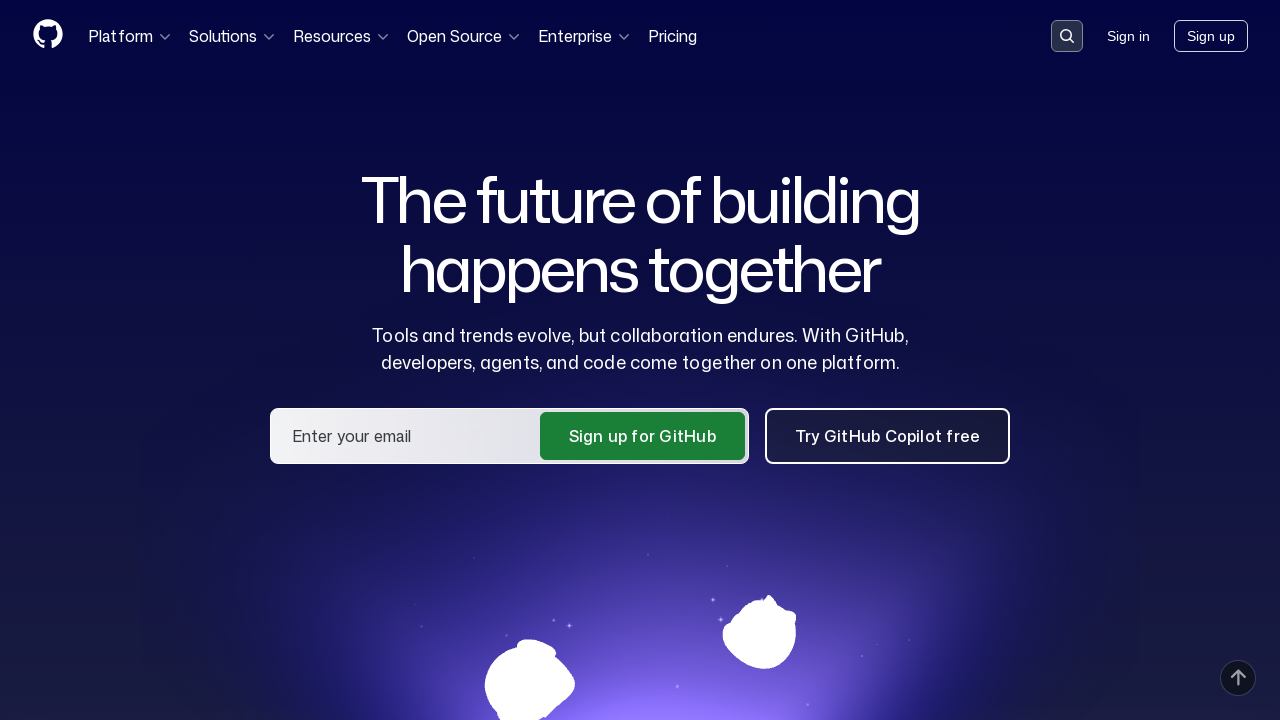

Header became visible
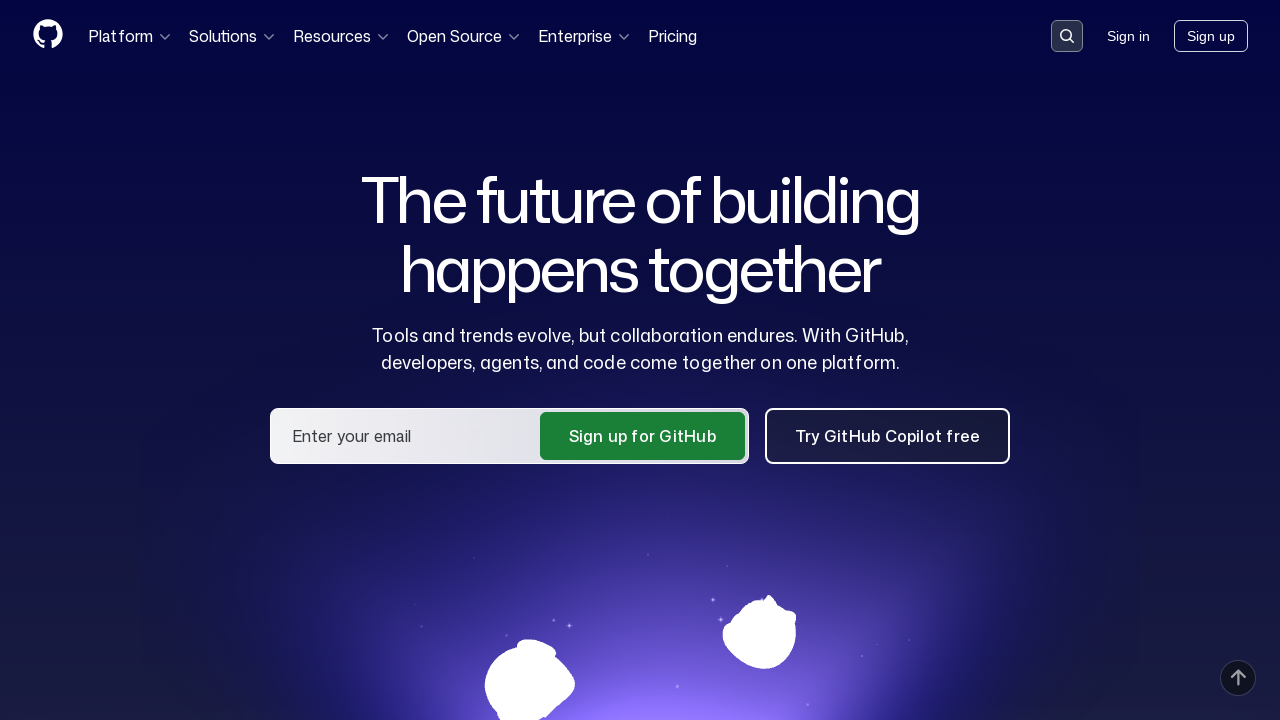

Hovered over Solutions menu in header at (233, 36) on header >> text=Solutions
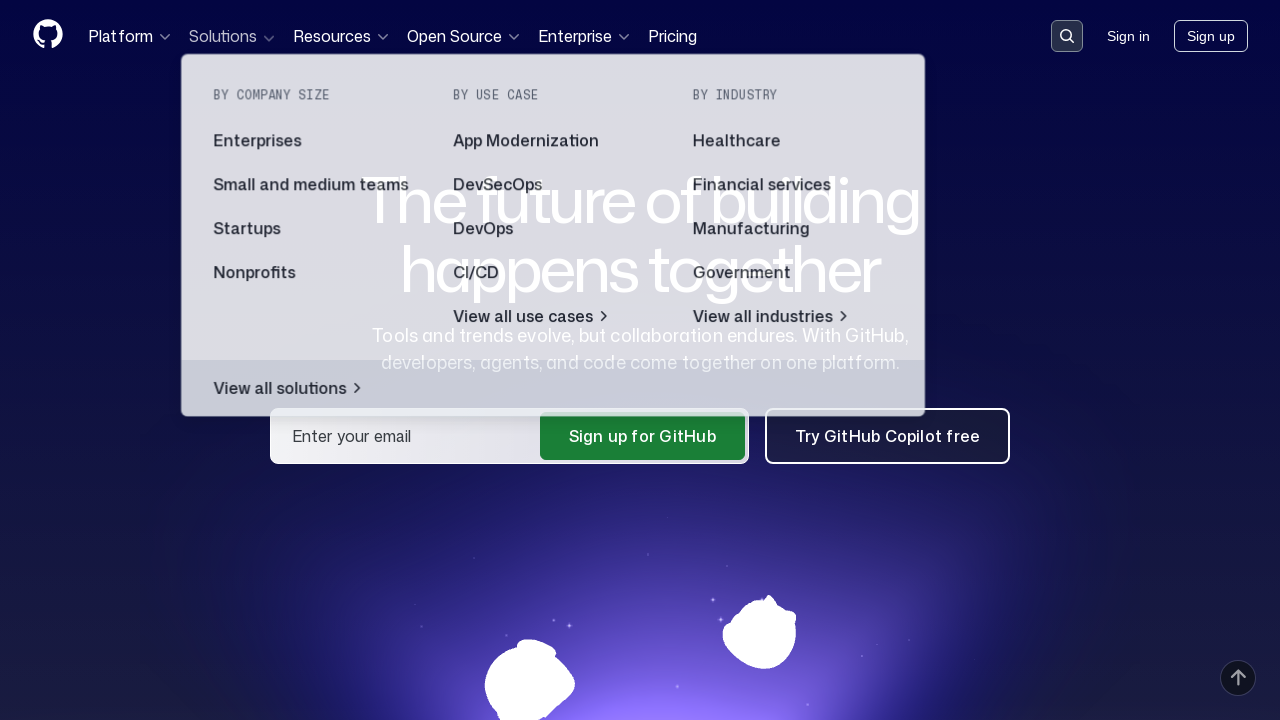

Clicked on Enterprise link at (257, 142) on text=Enterprise
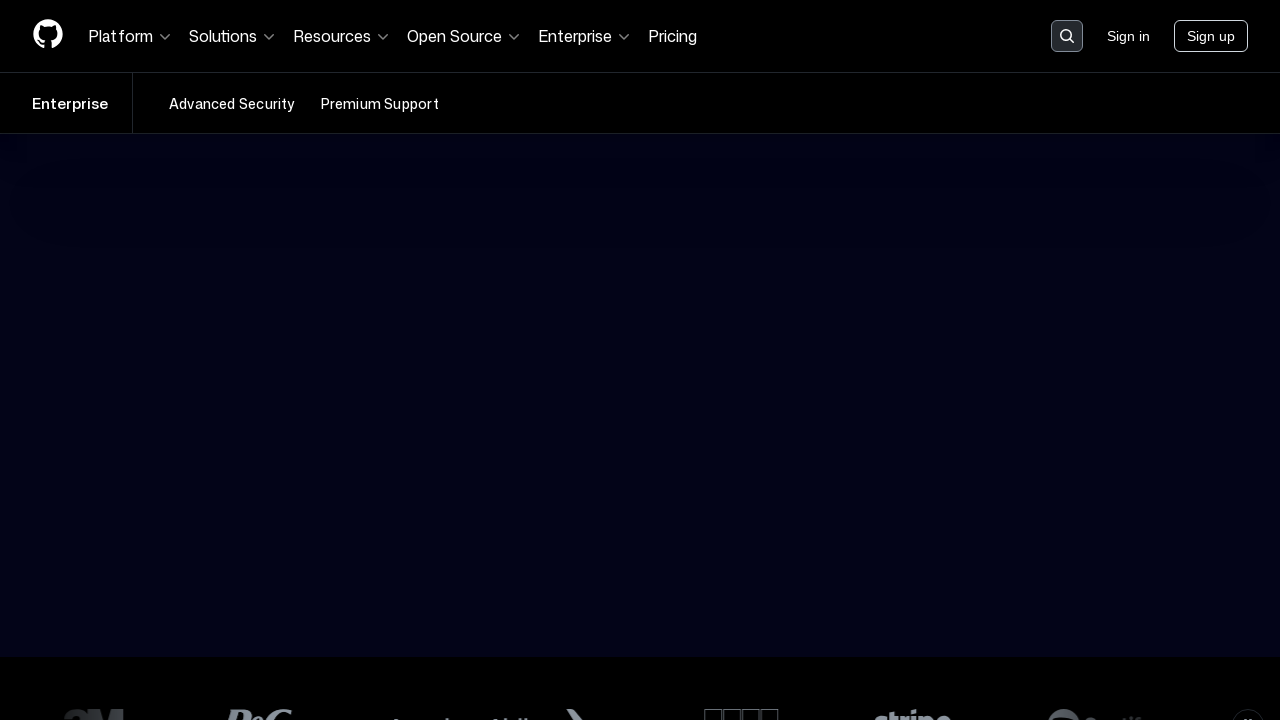

Hero section brand heading became visible
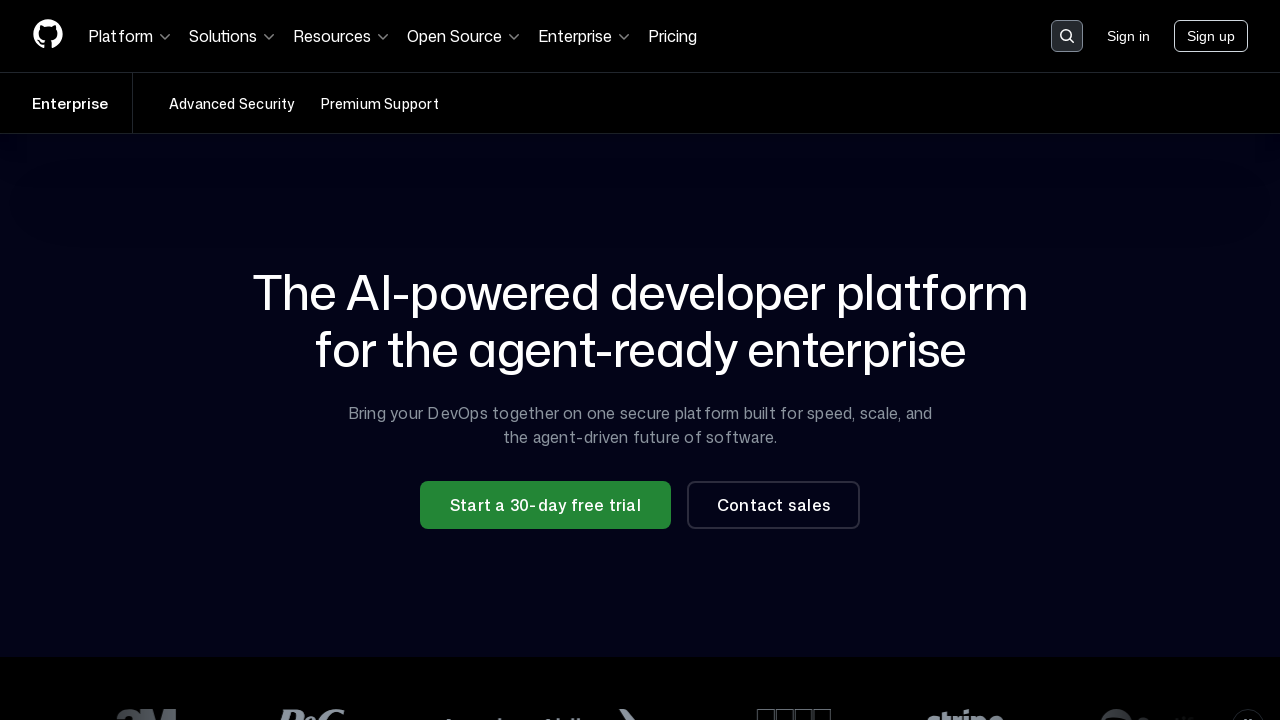

Navigated to GitHub Enterprise page at https://github.com/enterprise
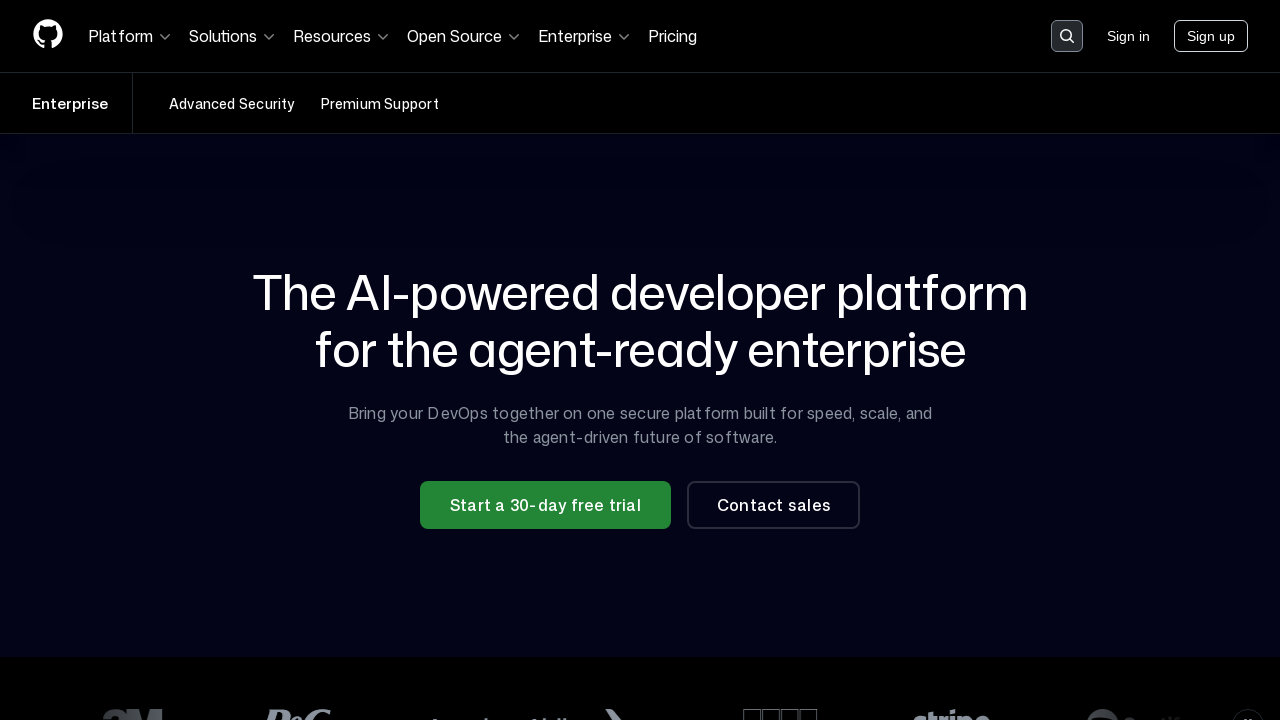

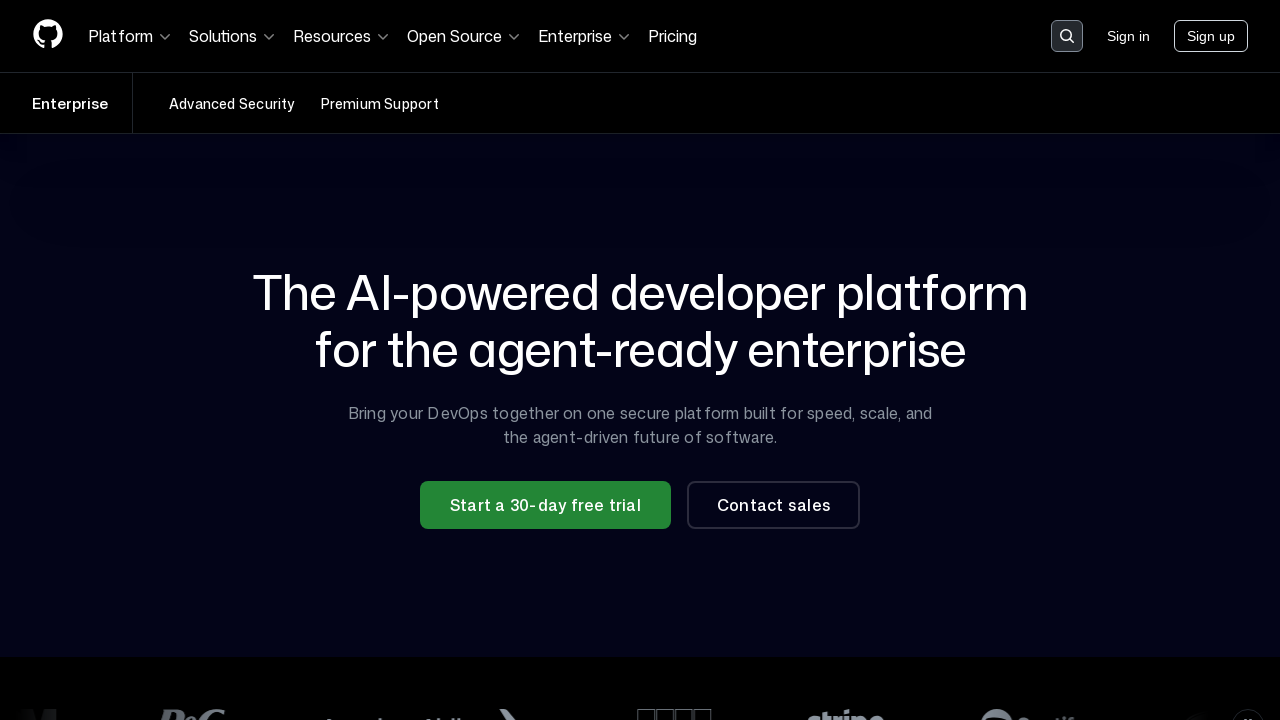